Tests date of birth selection functionality on a registration form by selecting day, month, and year from dropdown menus

Starting URL: https://demo.automationtesting.in/Register.html

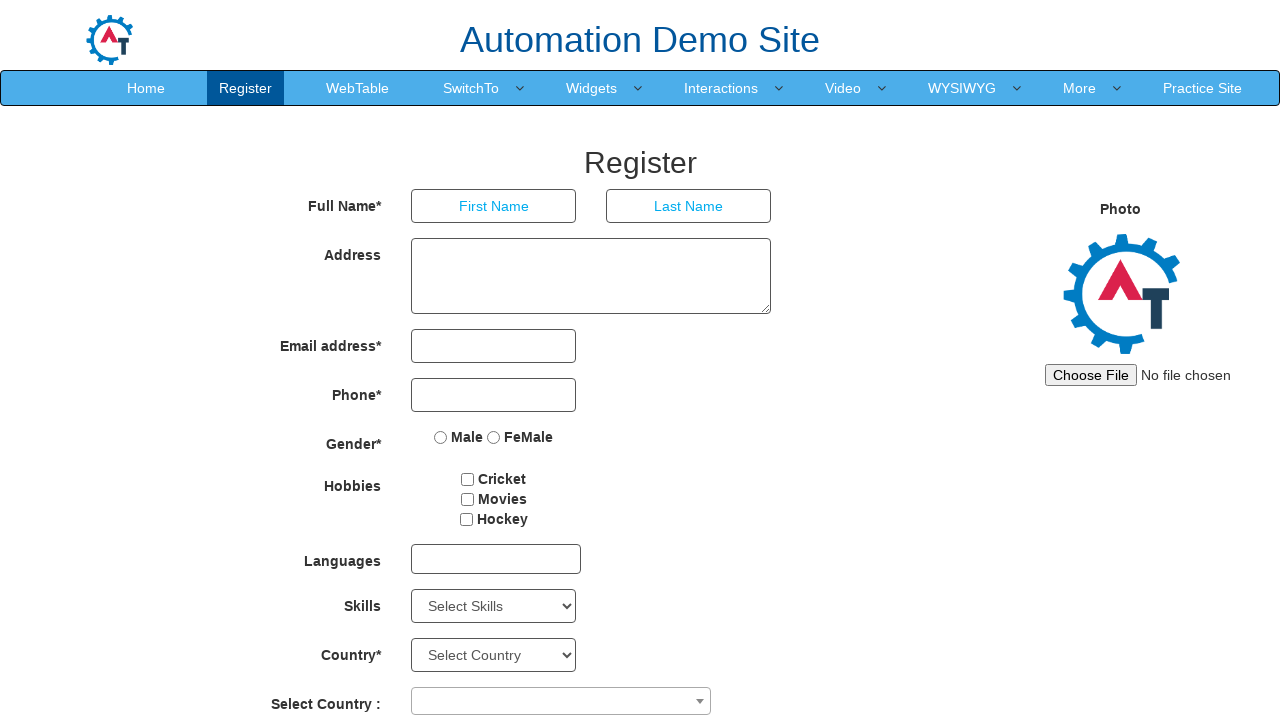

Navigated to registration form page
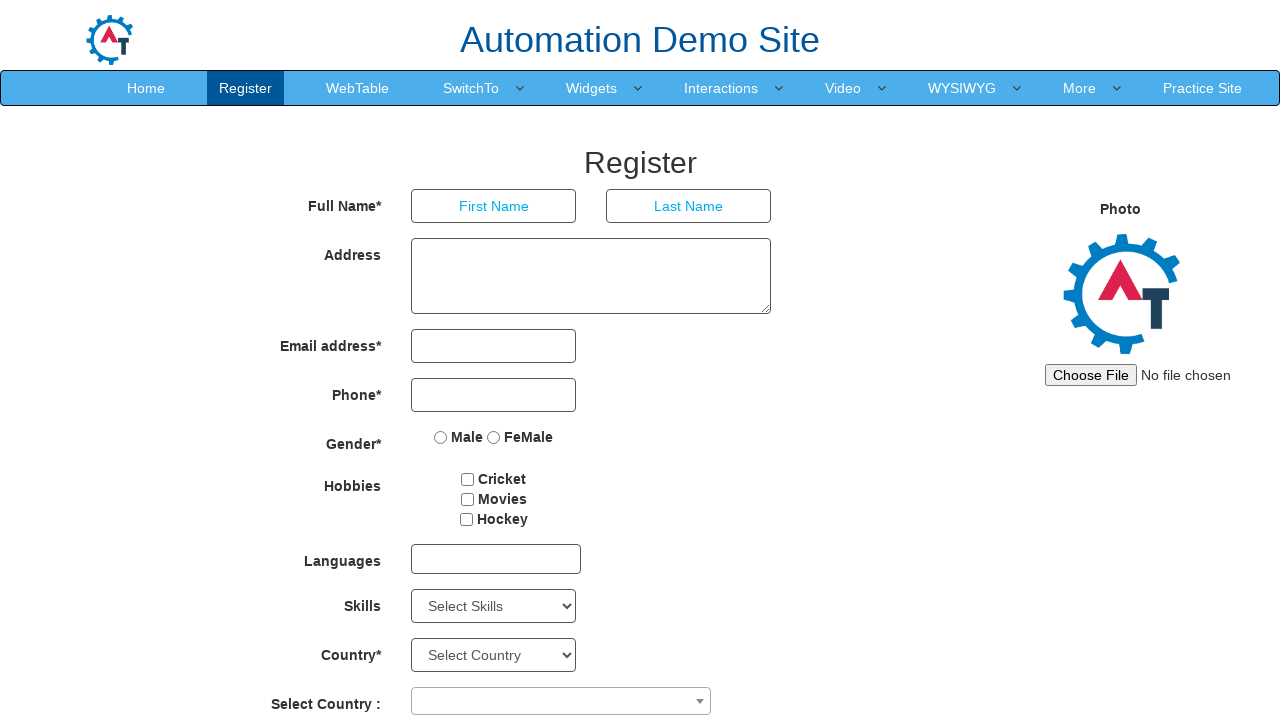

Selected day 23 from day dropdown on select#daybox
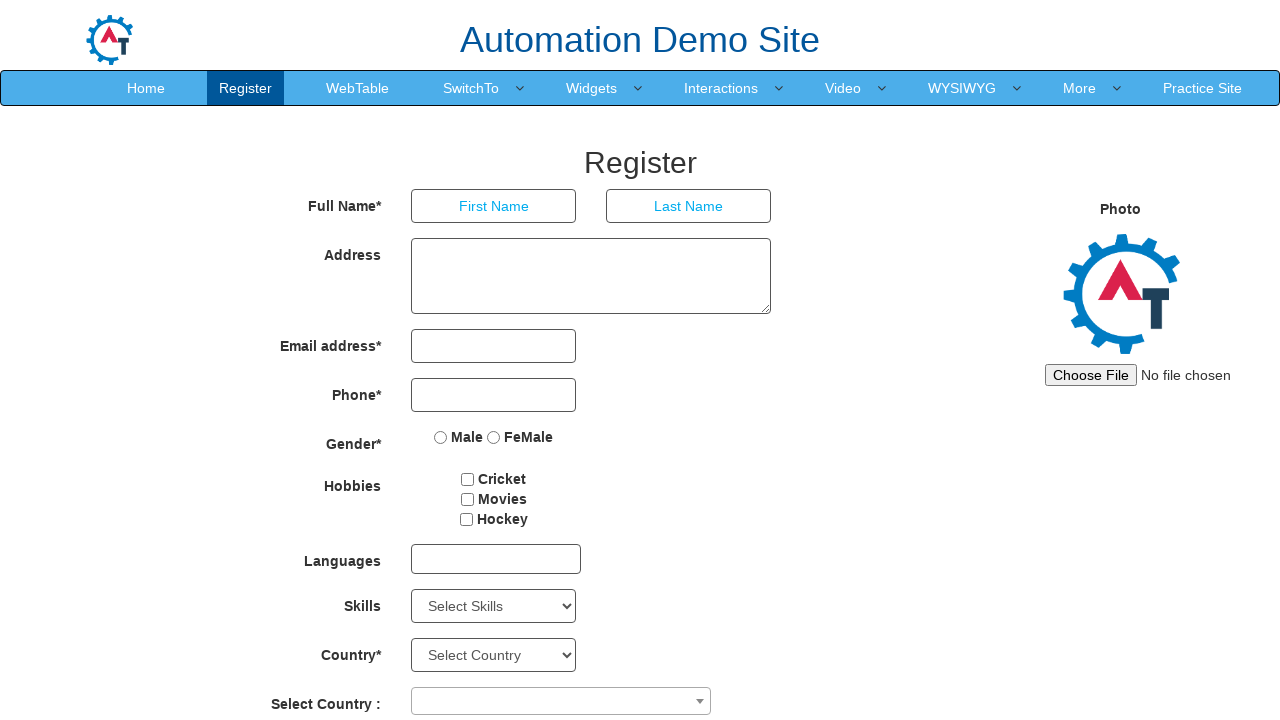

Selected July from month dropdown on select[placeholder='Month']
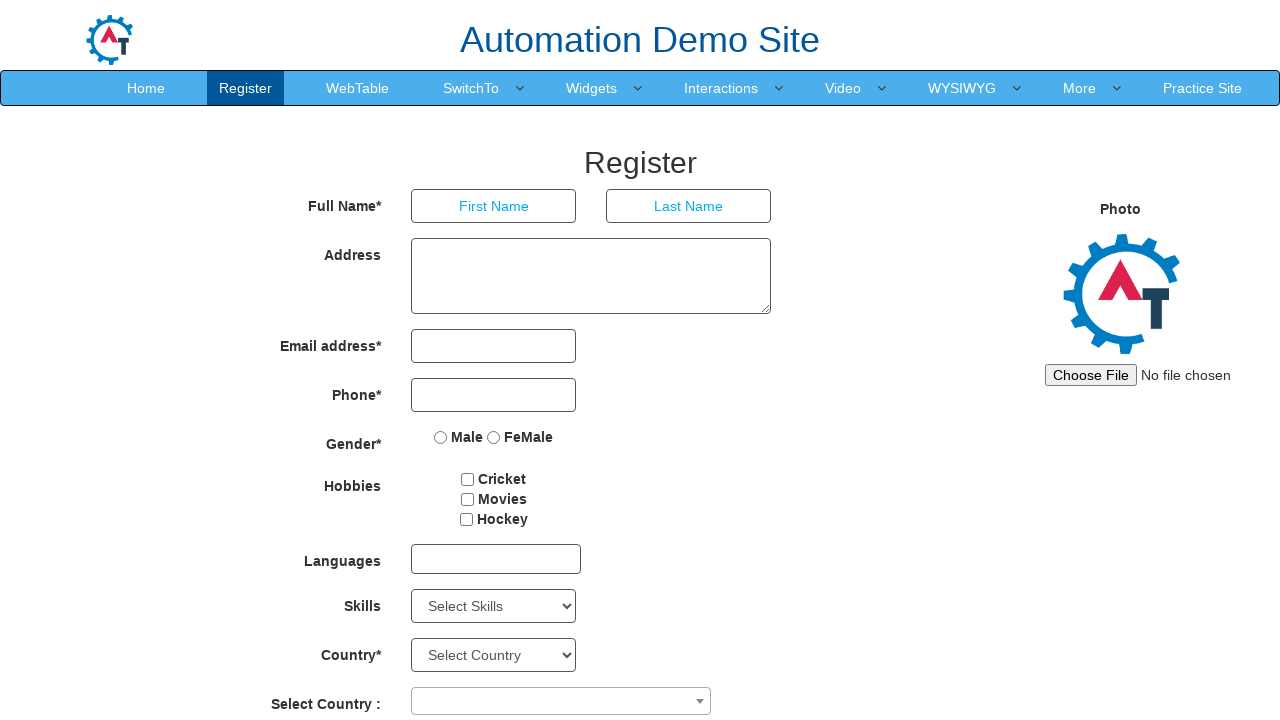

Selected year 1994 from year dropdown on select#yearbox
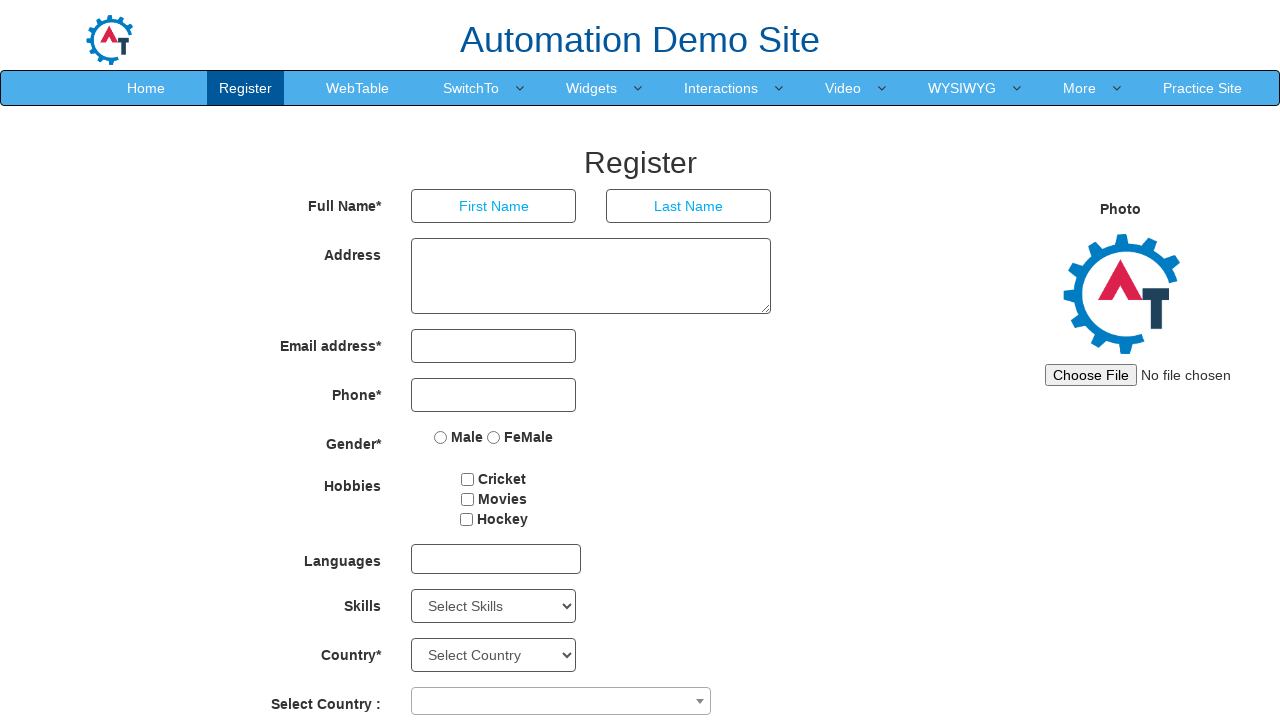

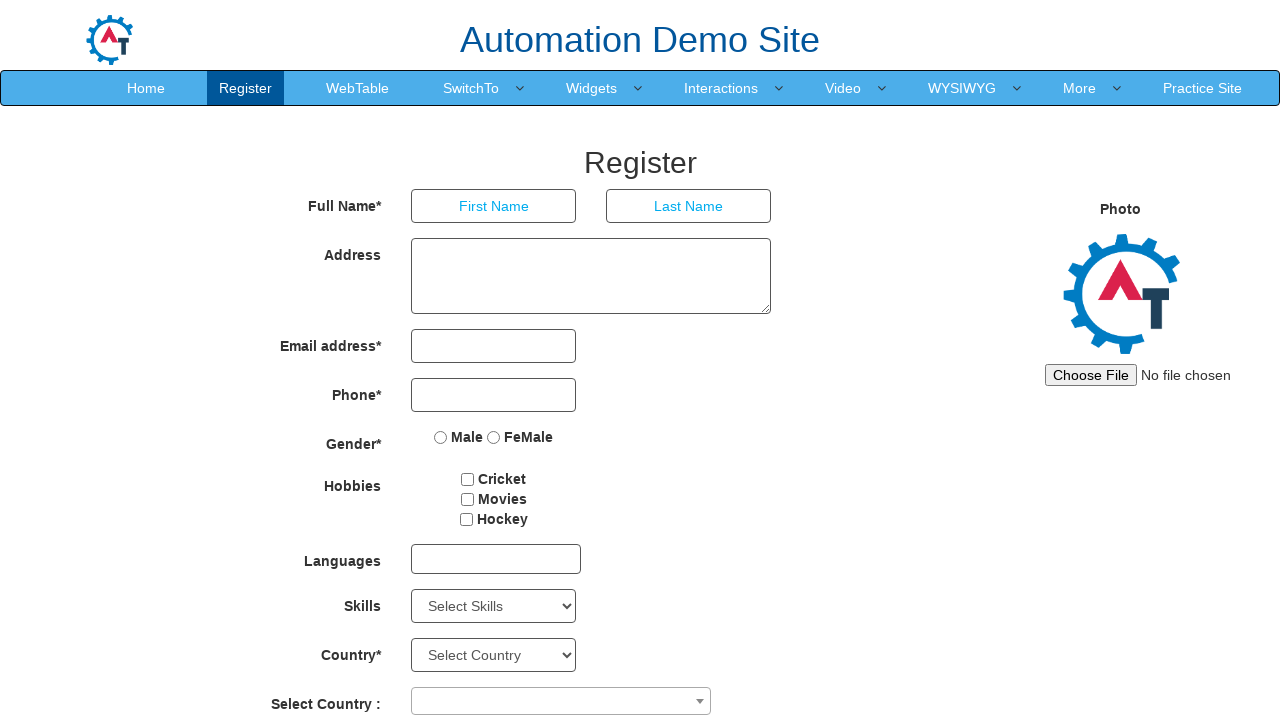